Tests page scrolling functionality by scrolling to the bottom of the page

Starting URL: https://www.zlti.com/

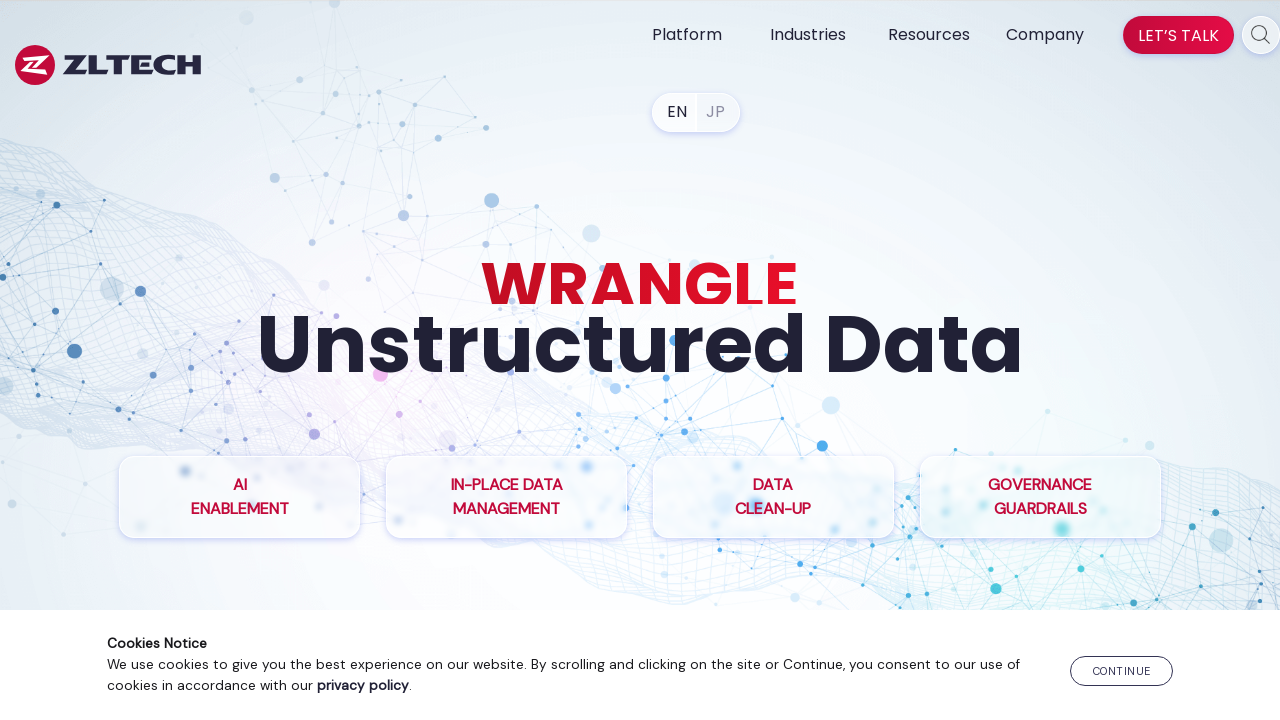

Scrolled to the bottom of the page
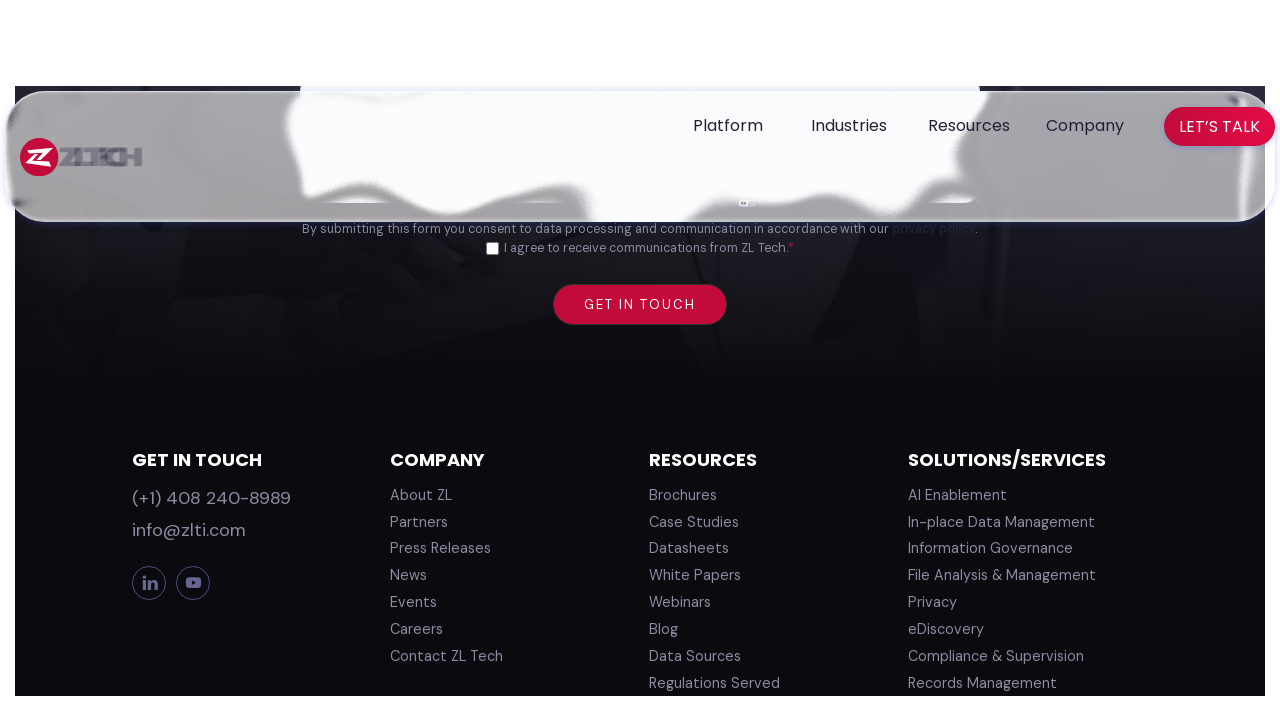

Waited 5 seconds for scroll to complete
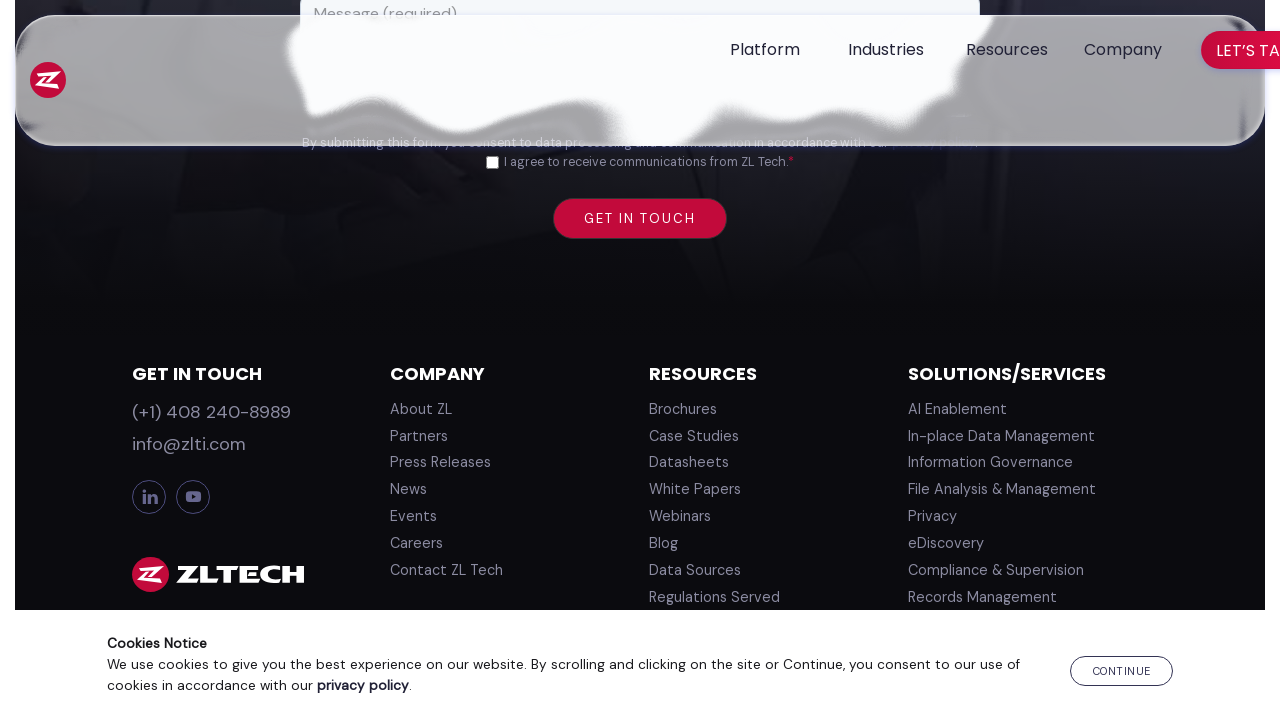

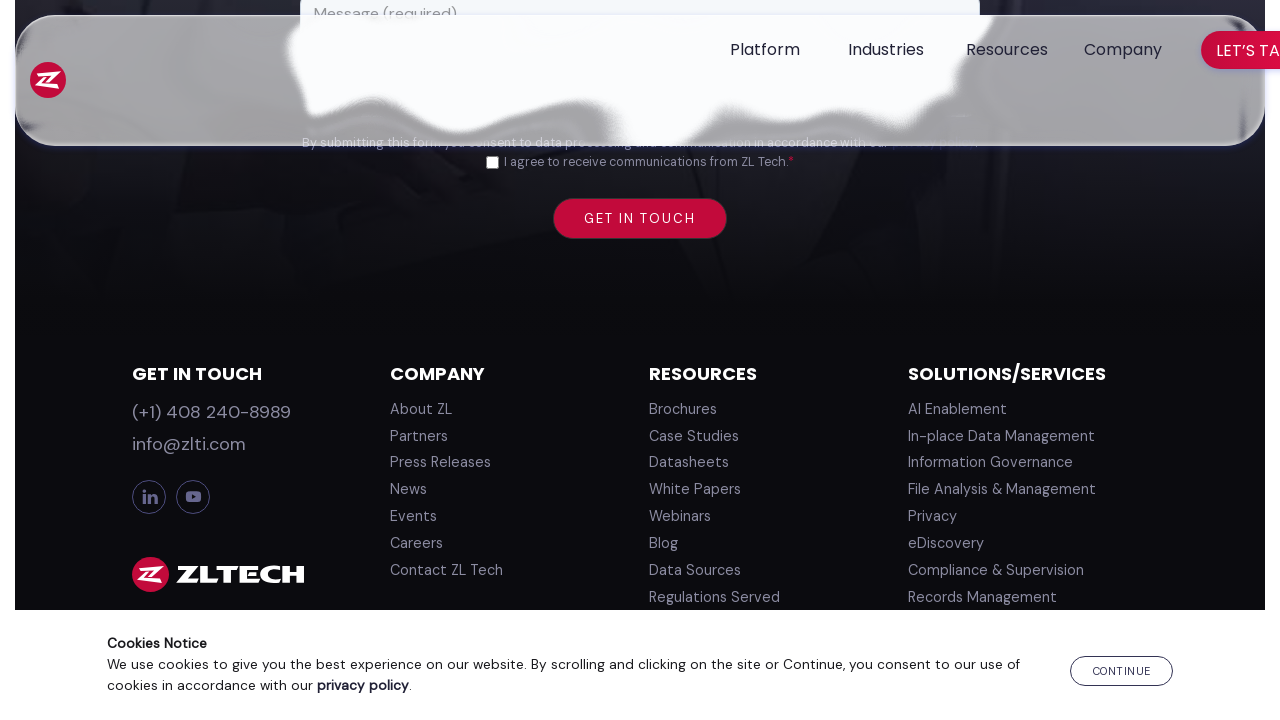